Tests a calculator application by entering two numbers, selecting an arithmetic operator, clicking the calculate button, and verifying the result is displayed.

Starting URL: https://juliemr.github.io/protractor-demo/

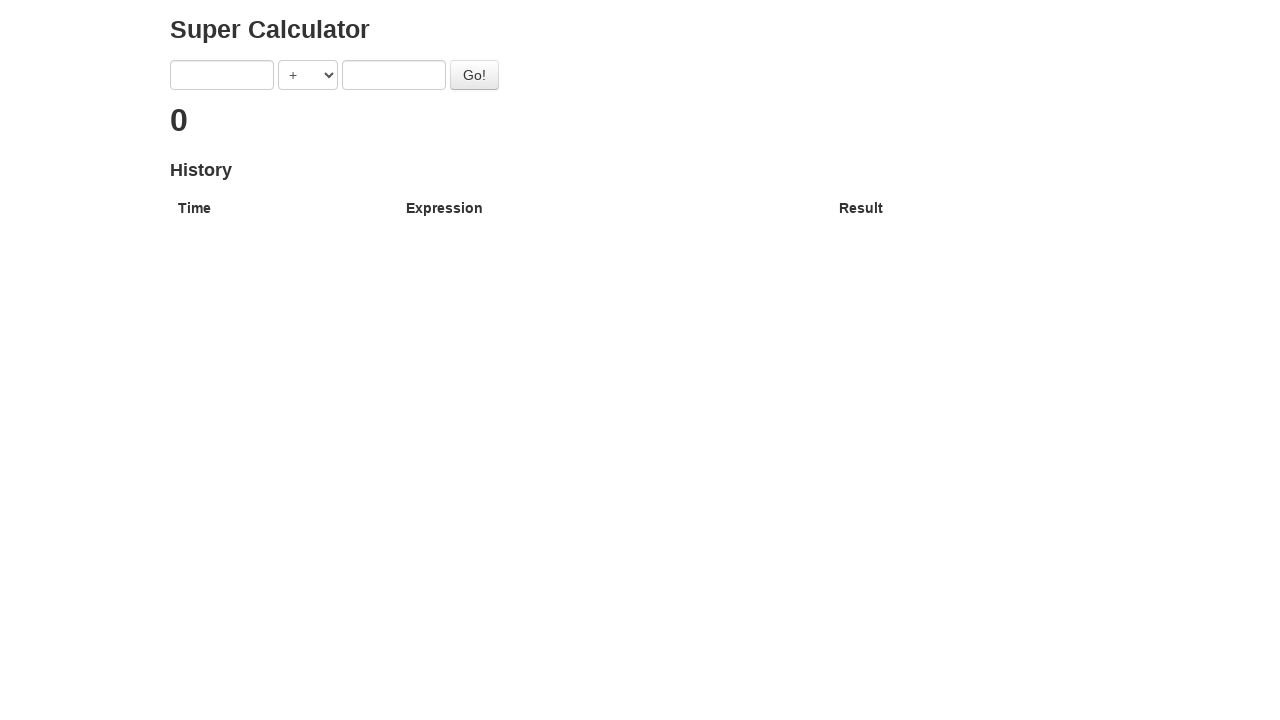

Cleared the first number input field on xpath=/html/body/div/div/form/input[1]
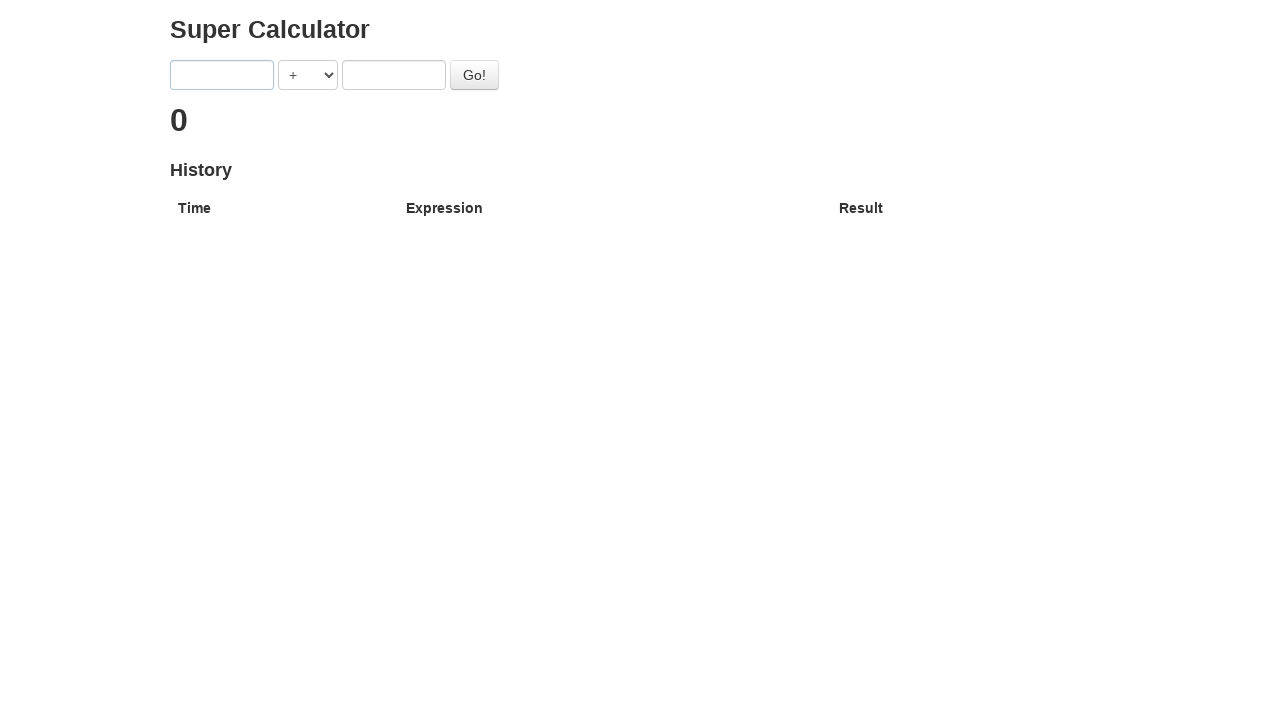

Entered '7' into the first number input field on xpath=/html/body/div/div/form/input[1]
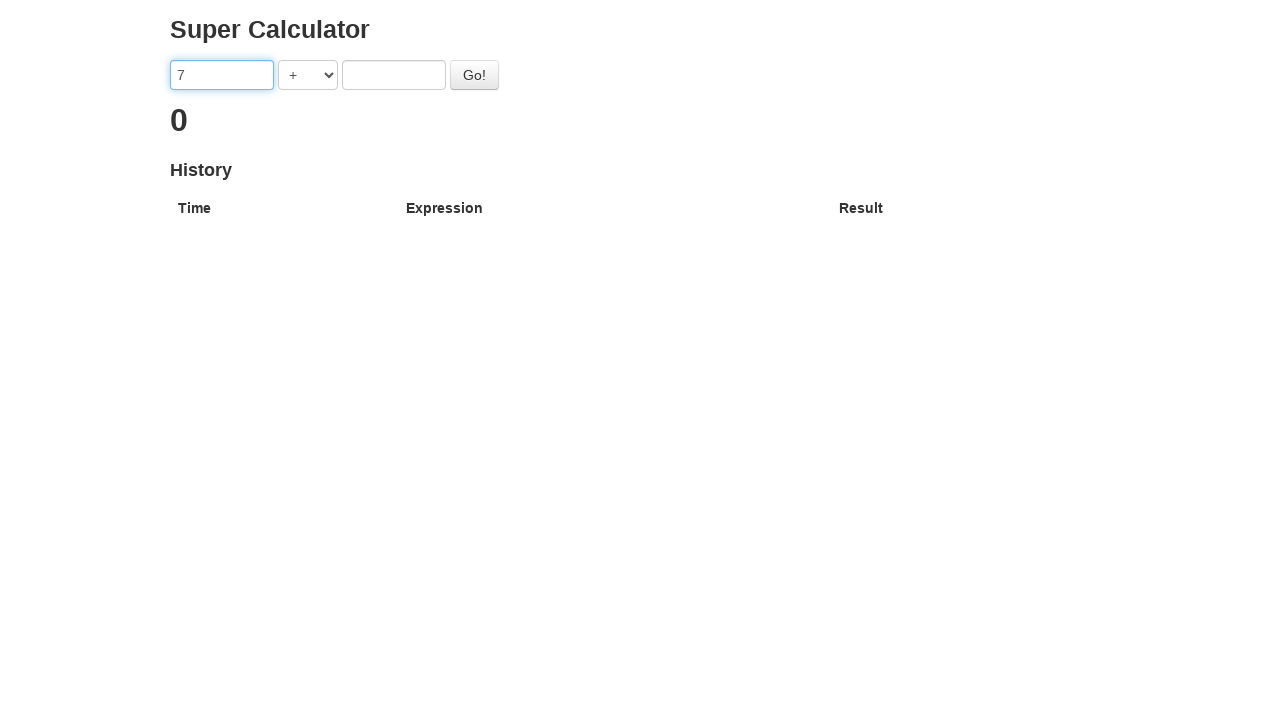

Selected '+' operator from dropdown on xpath=/html/body/div/div/form/select
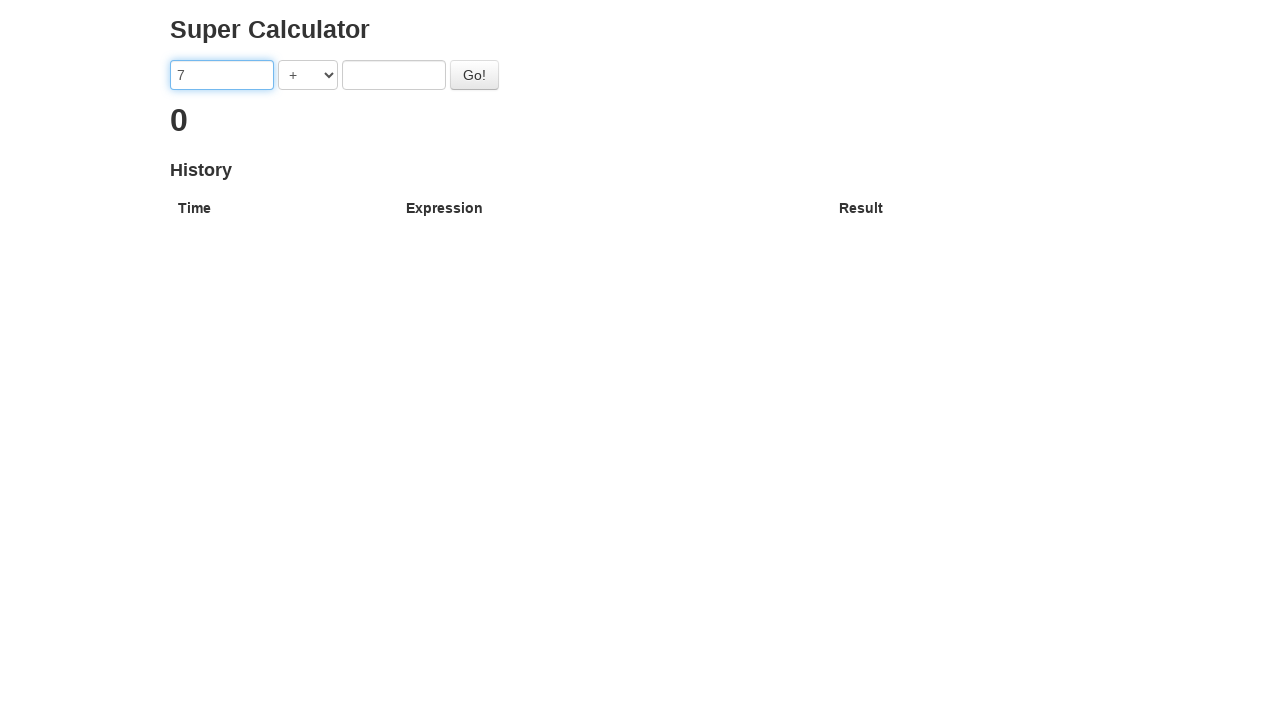

Cleared the second number input field on xpath=/html/body/div/div/form/input[2]
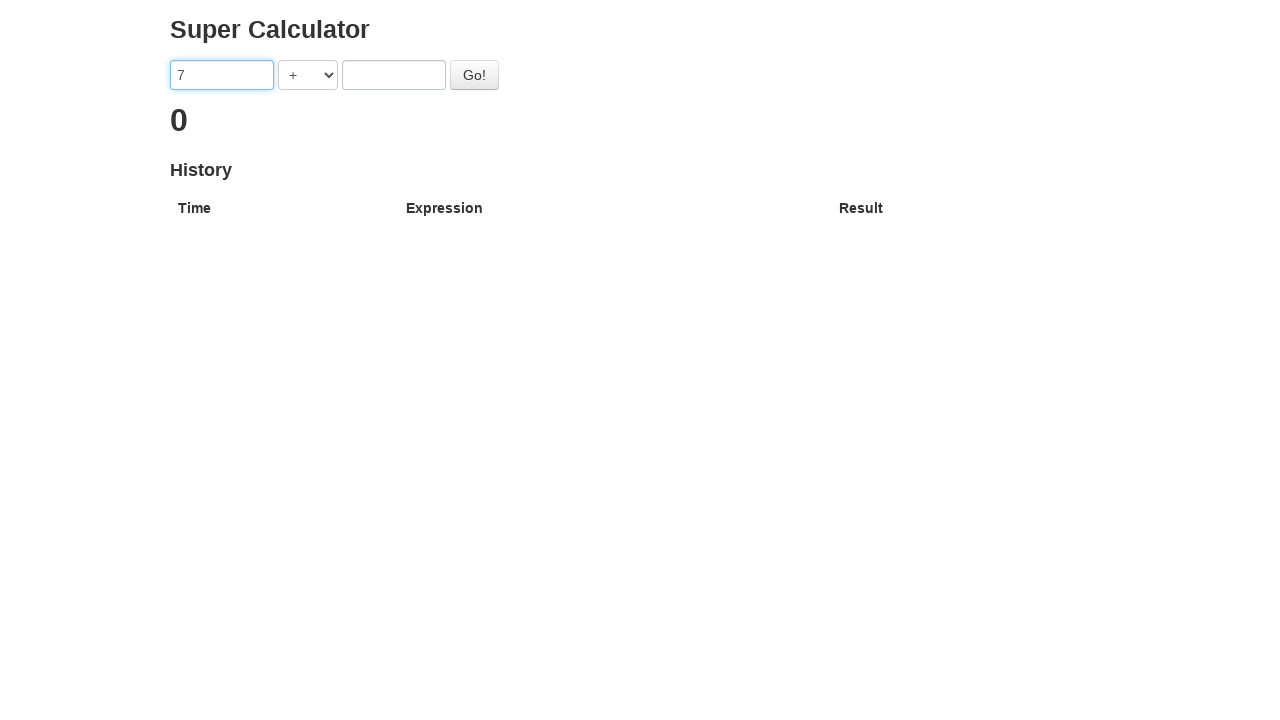

Entered '3' into the second number input field on xpath=/html/body/div/div/form/input[2]
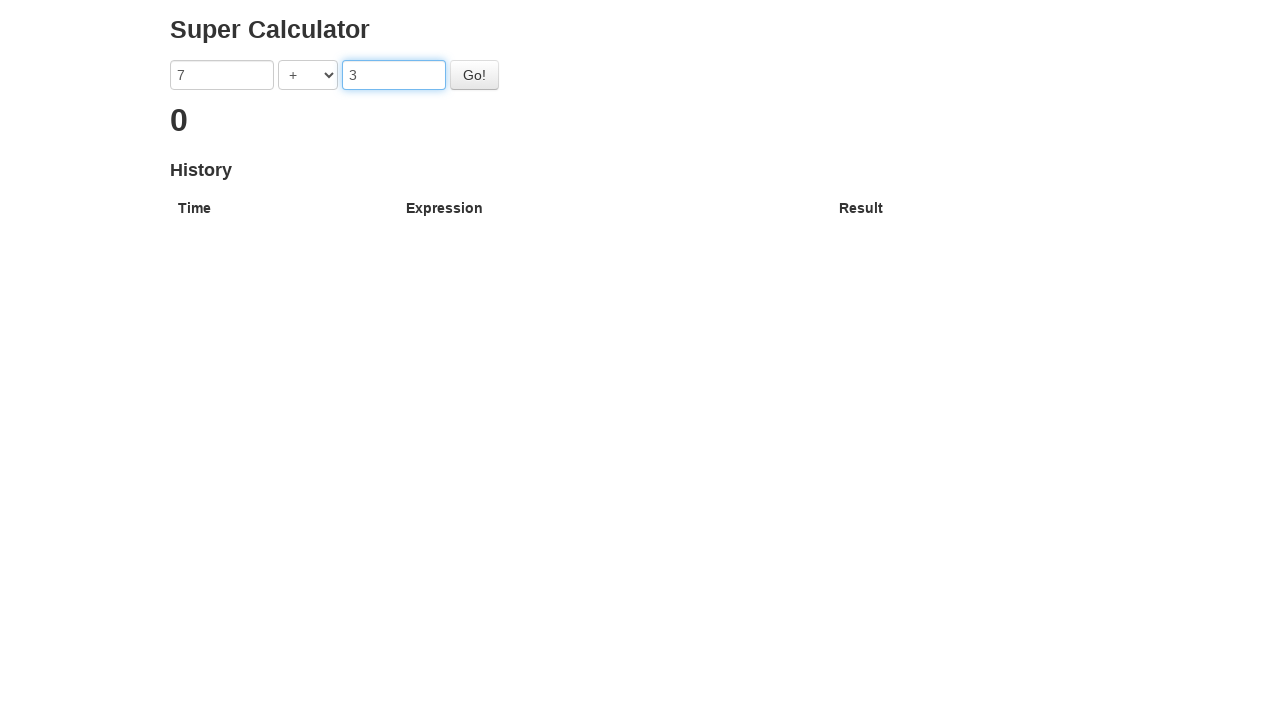

Clicked the Go button to calculate the result at (474, 75) on #gobutton
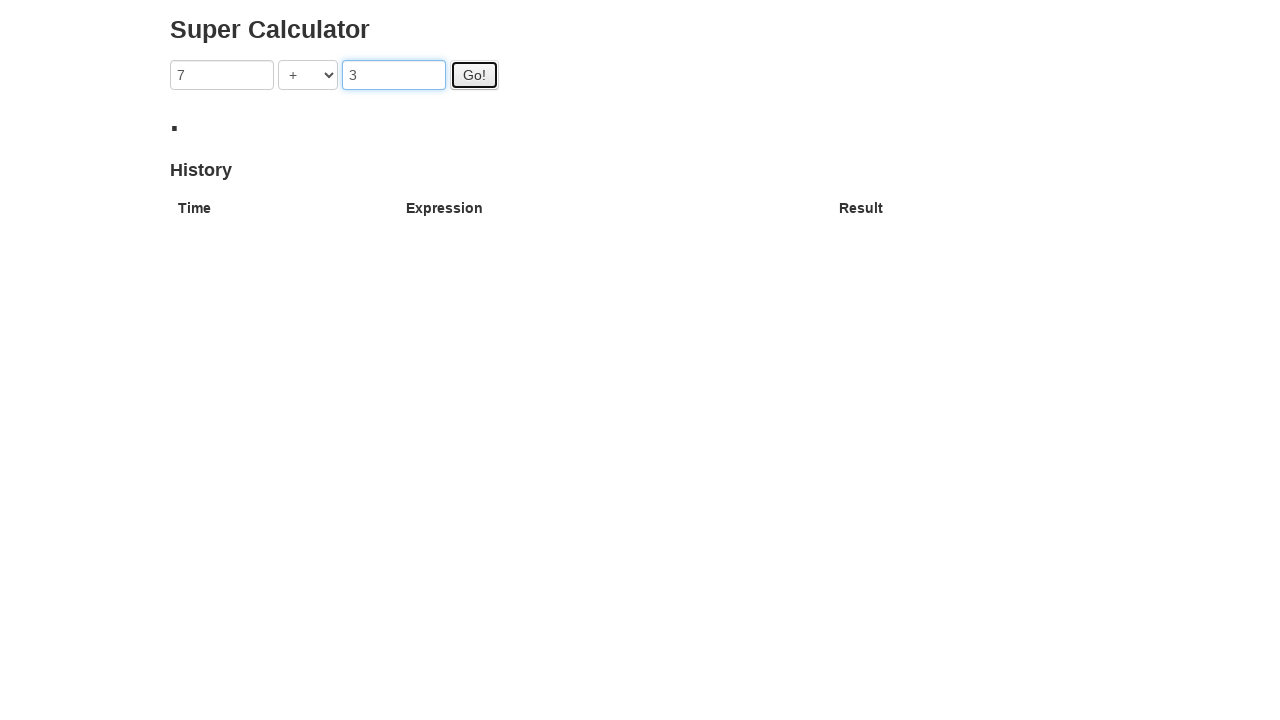

Result h2 element appeared with the calculation result
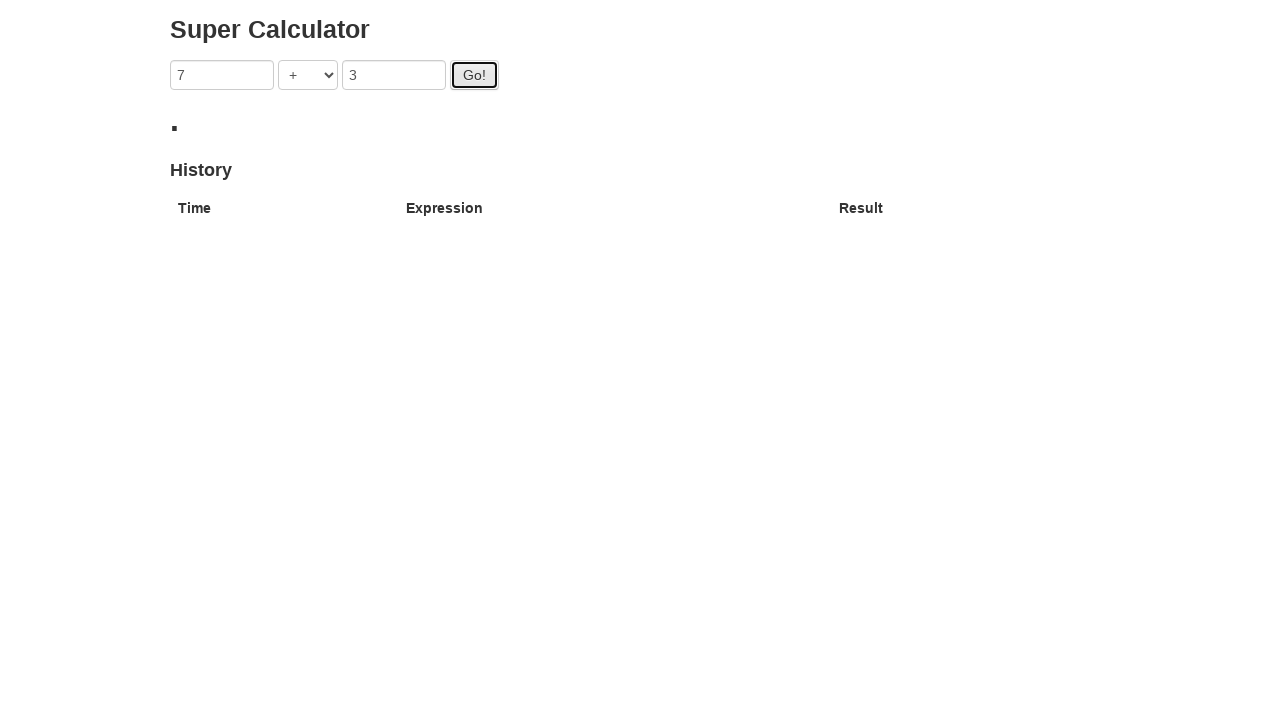

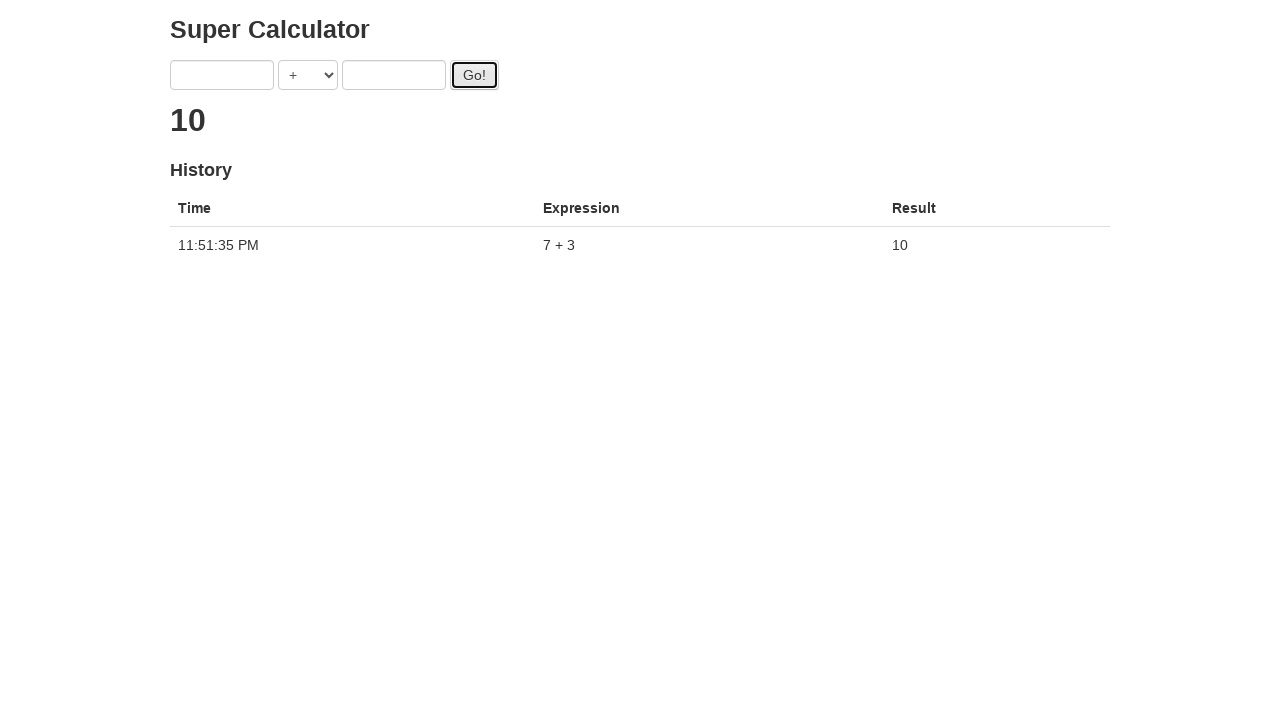